Tests selecting the "Yes" radio button and verifies the selection result message is displayed correctly

Starting URL: https://demoqa.com/radio-button

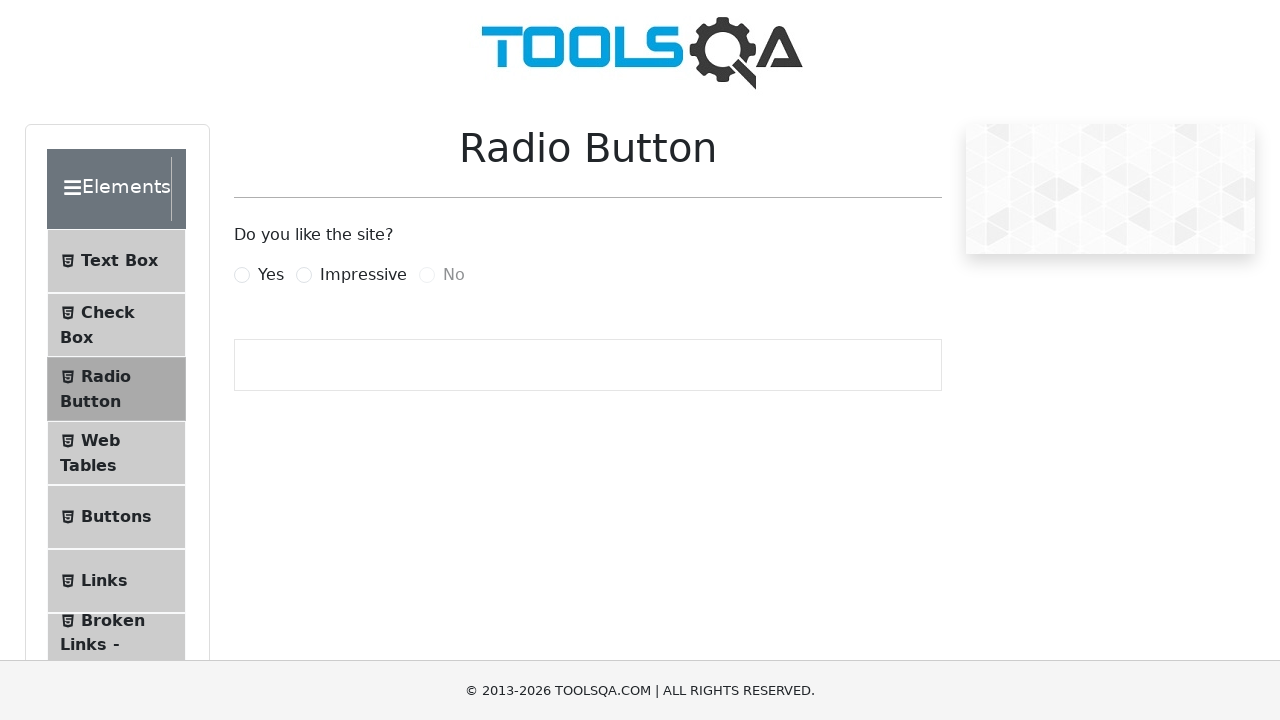

Clicked the 'Yes' radio button label at (271, 275) on label[for='yesRadio']
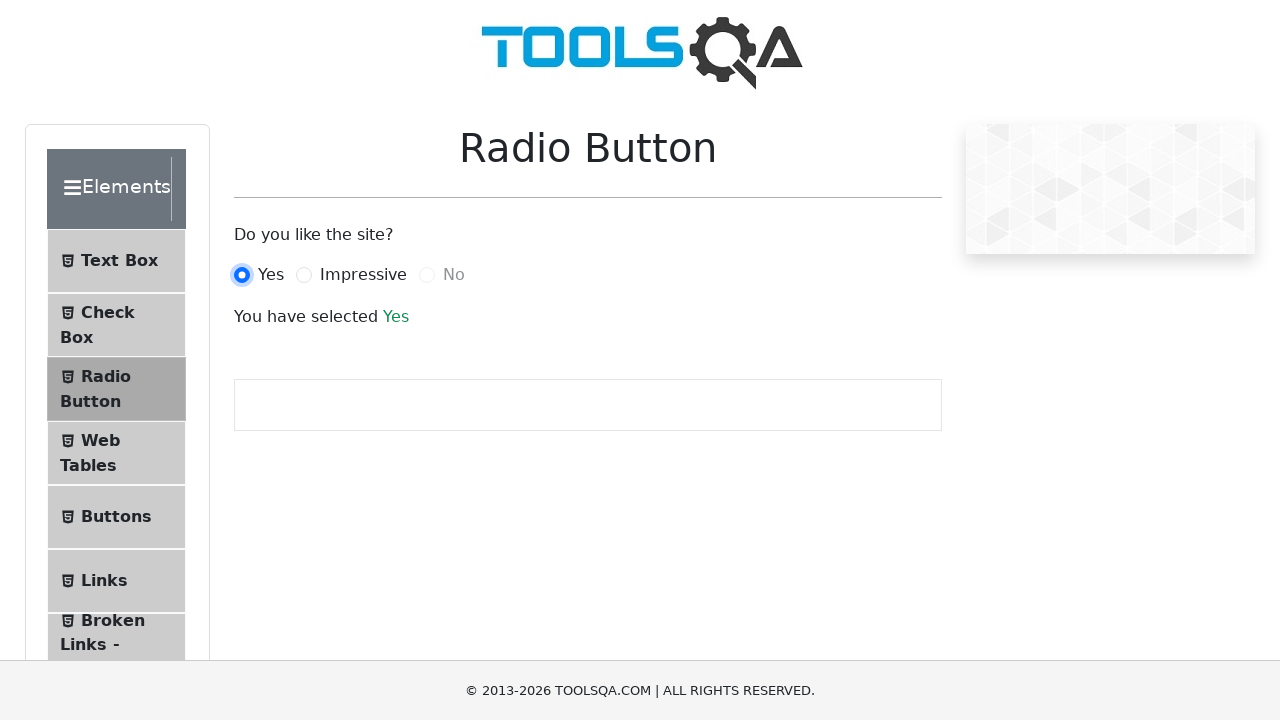

Selection result message appeared
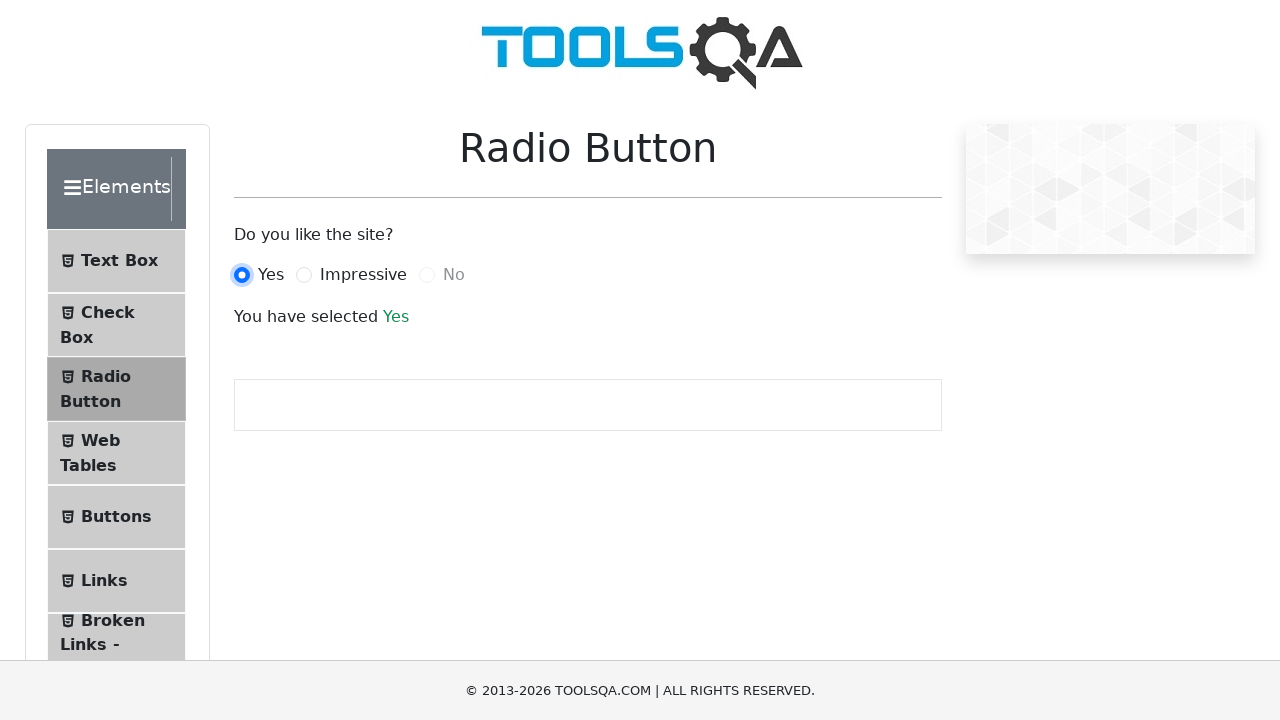

Located result element
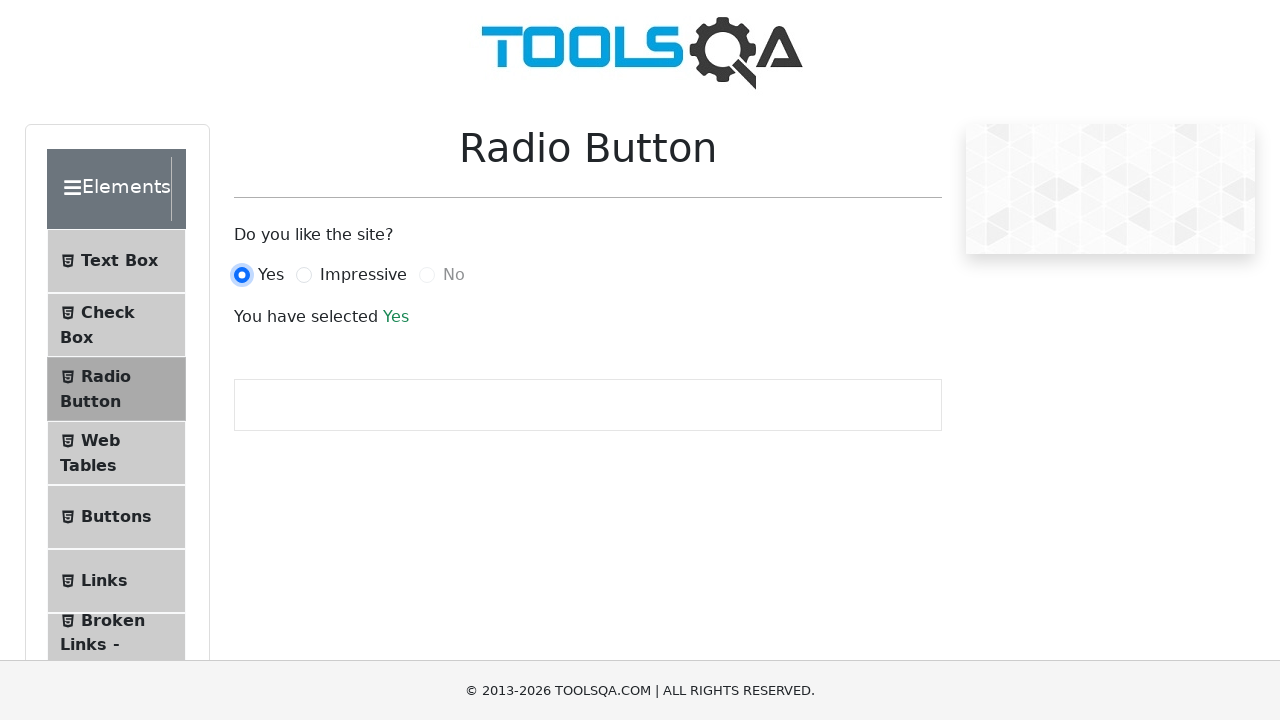

Retrieved result text: 'You have selected Yes'
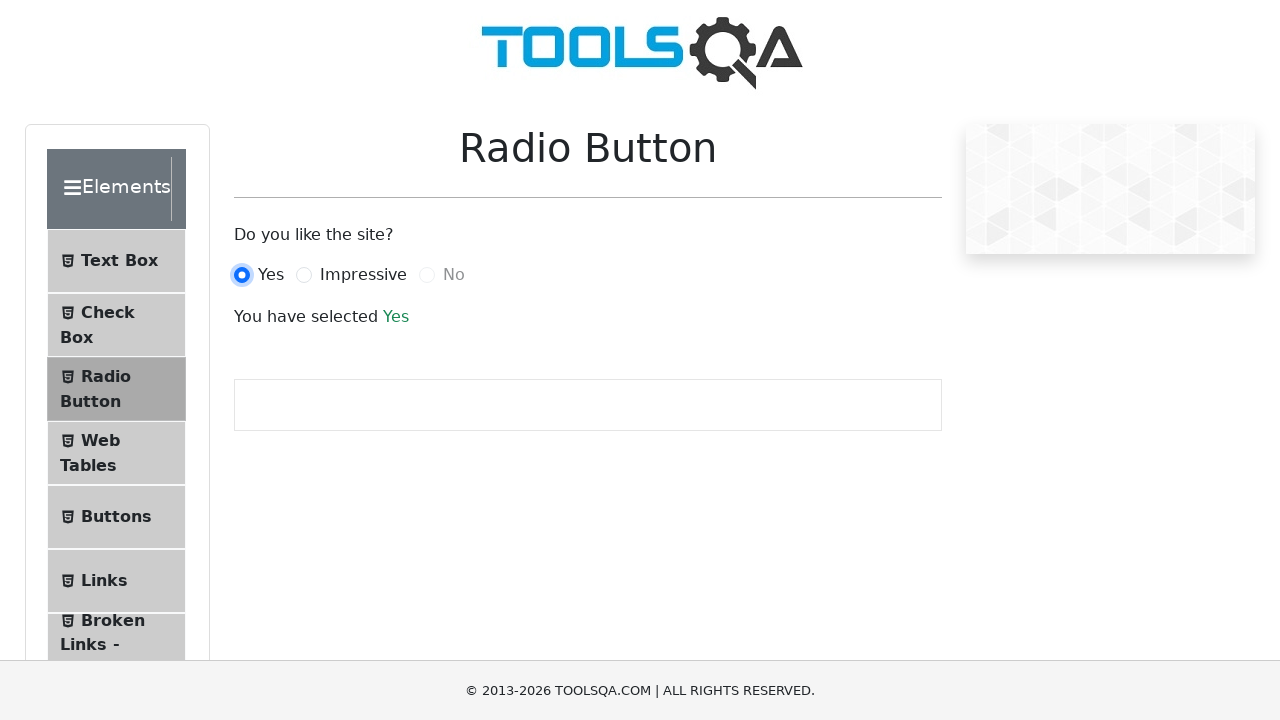

Verified 'You have selected Yes' message is displayed
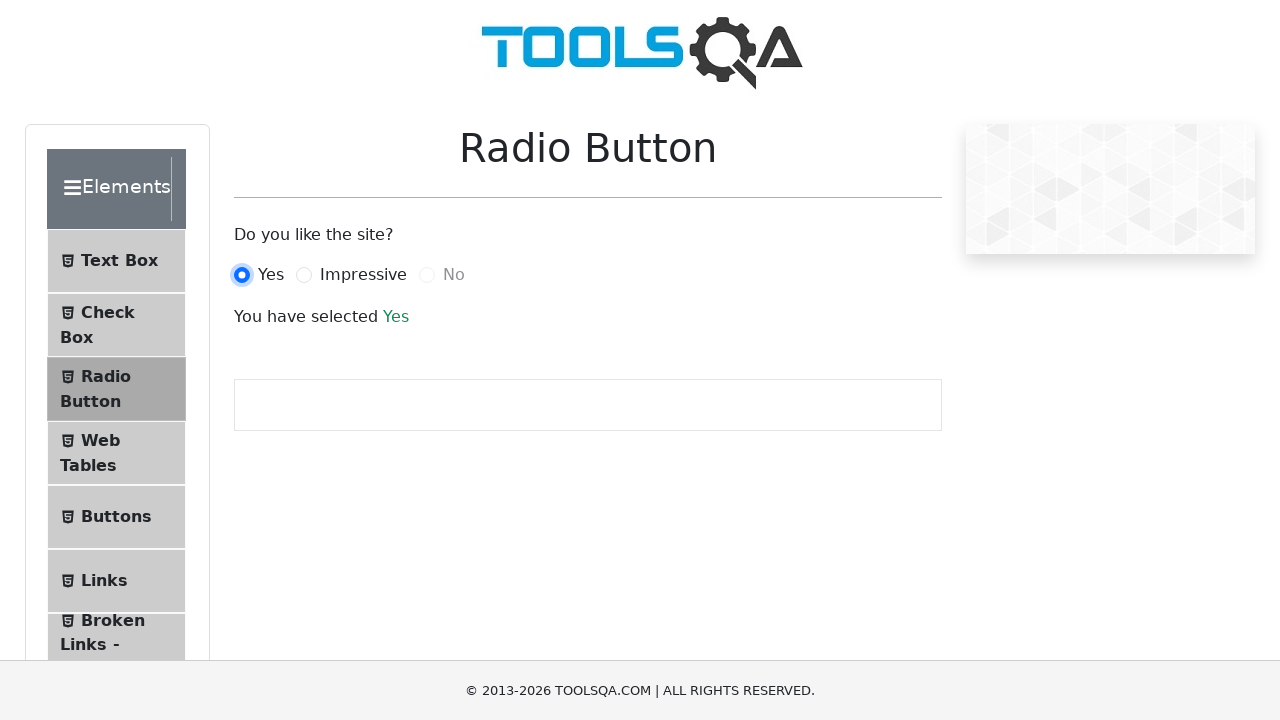

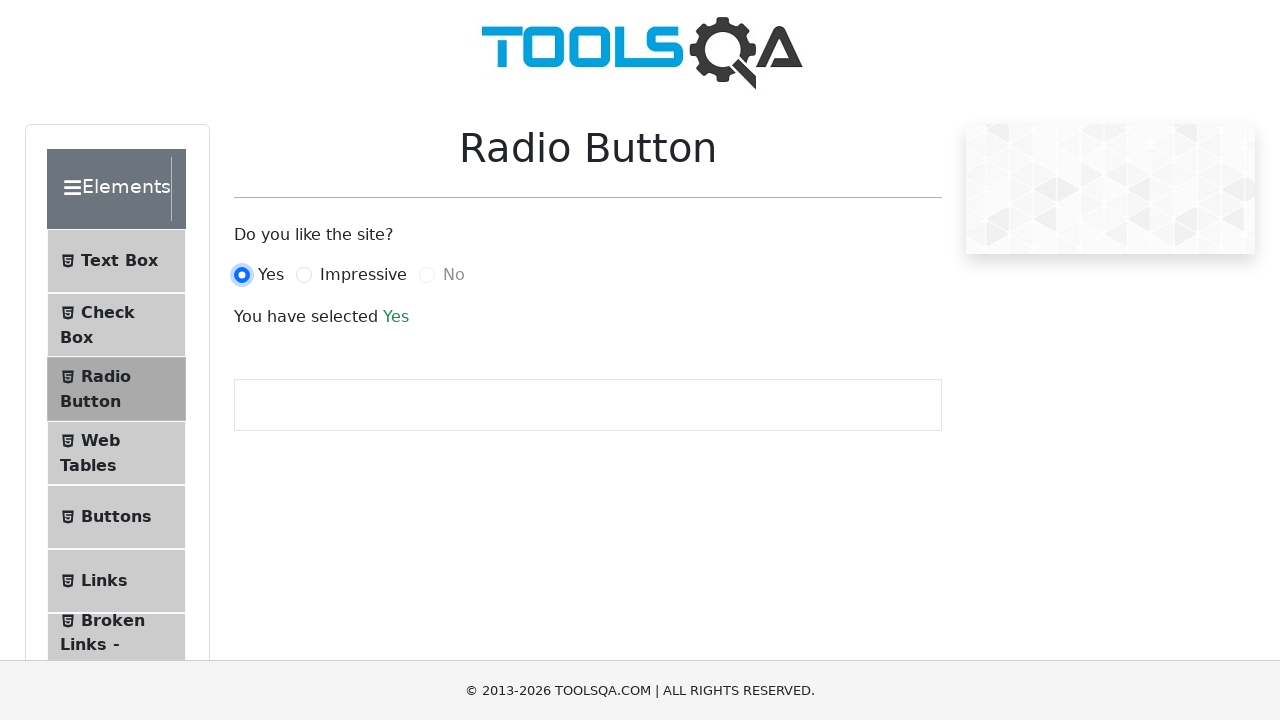